Navigates to the Blink22 website and clicks on the Blog tab to access the blog section

Starting URL: https://www.blink22.com/

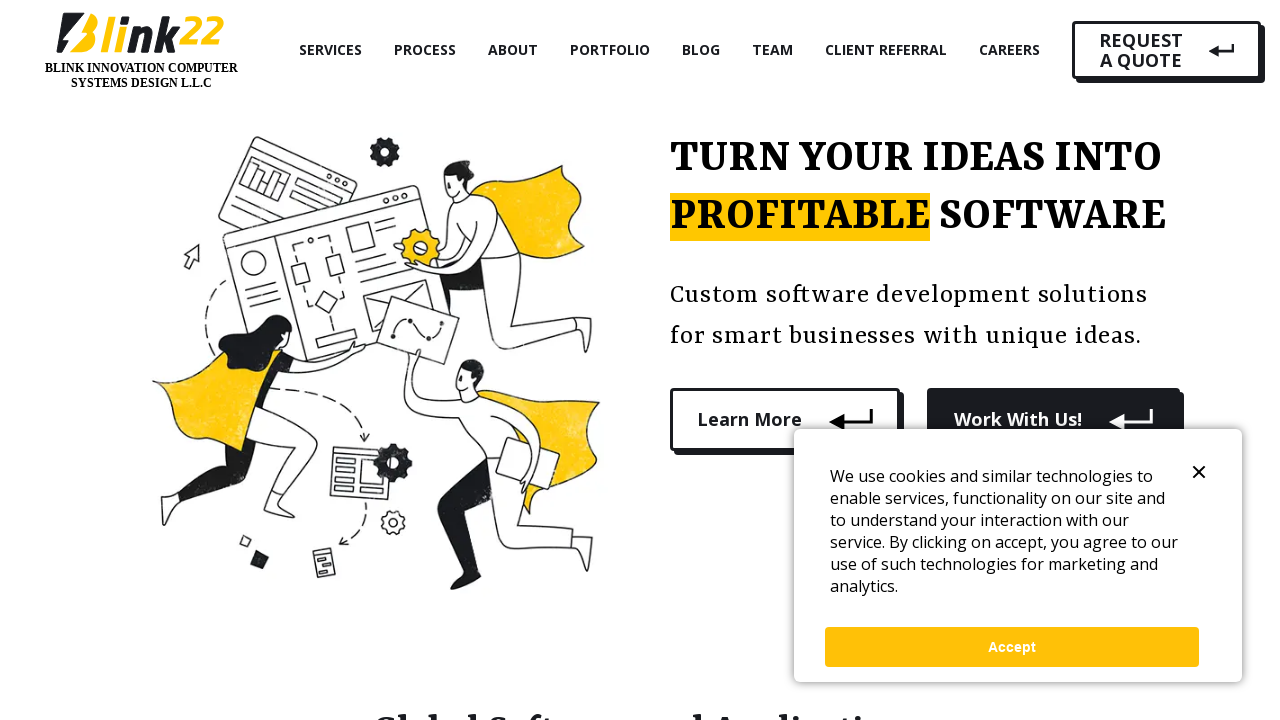

Navigated to Blink22 website
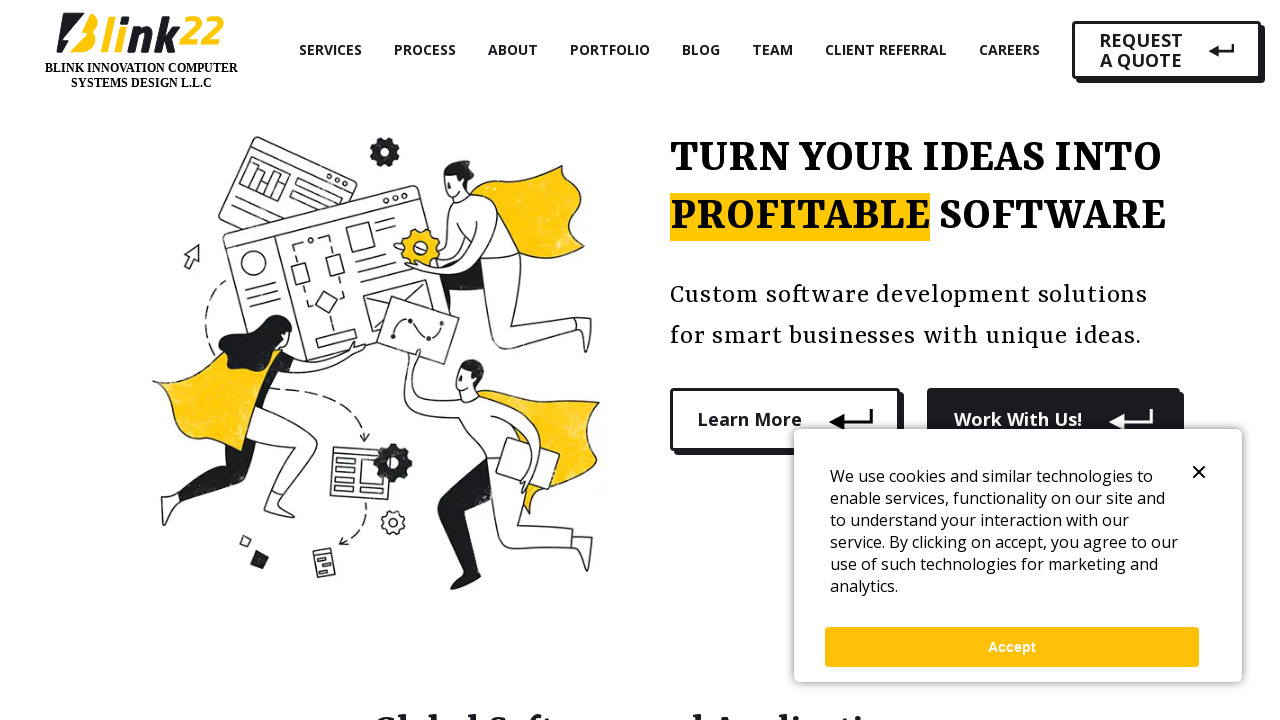

Clicked on the Blog tab at (701, 50) on a:text('Blog')
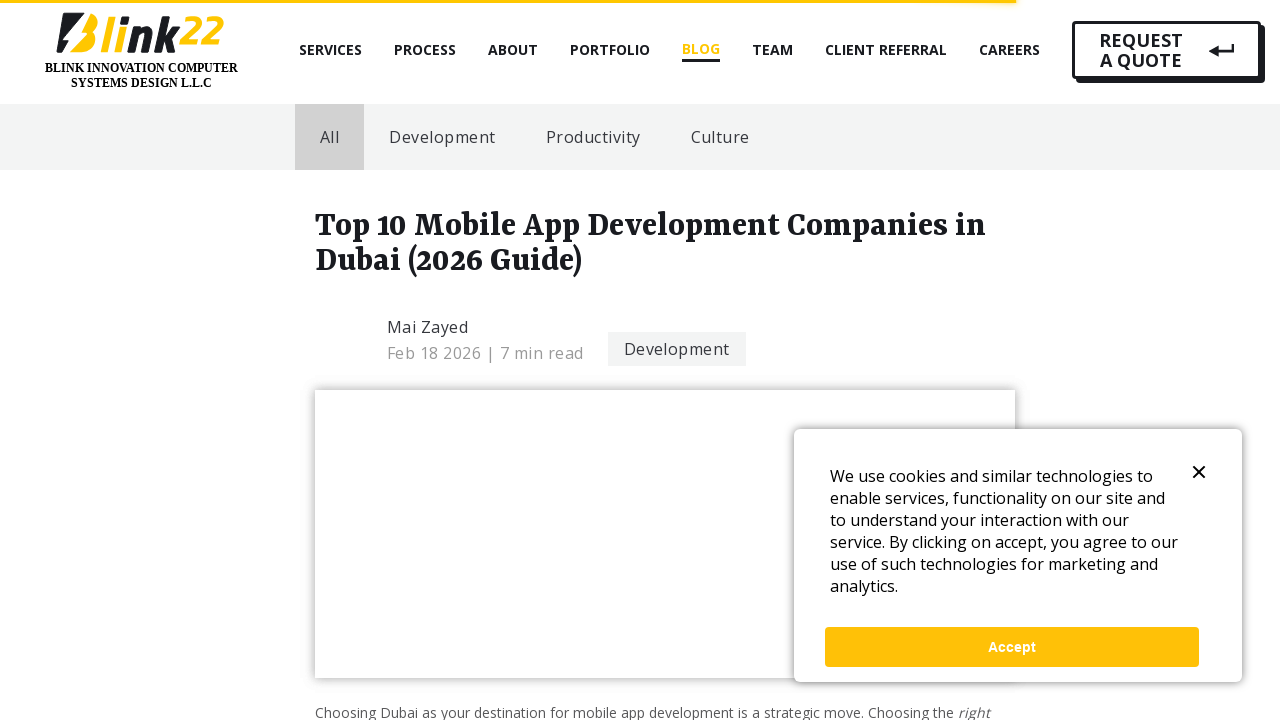

Blog page loaded successfully
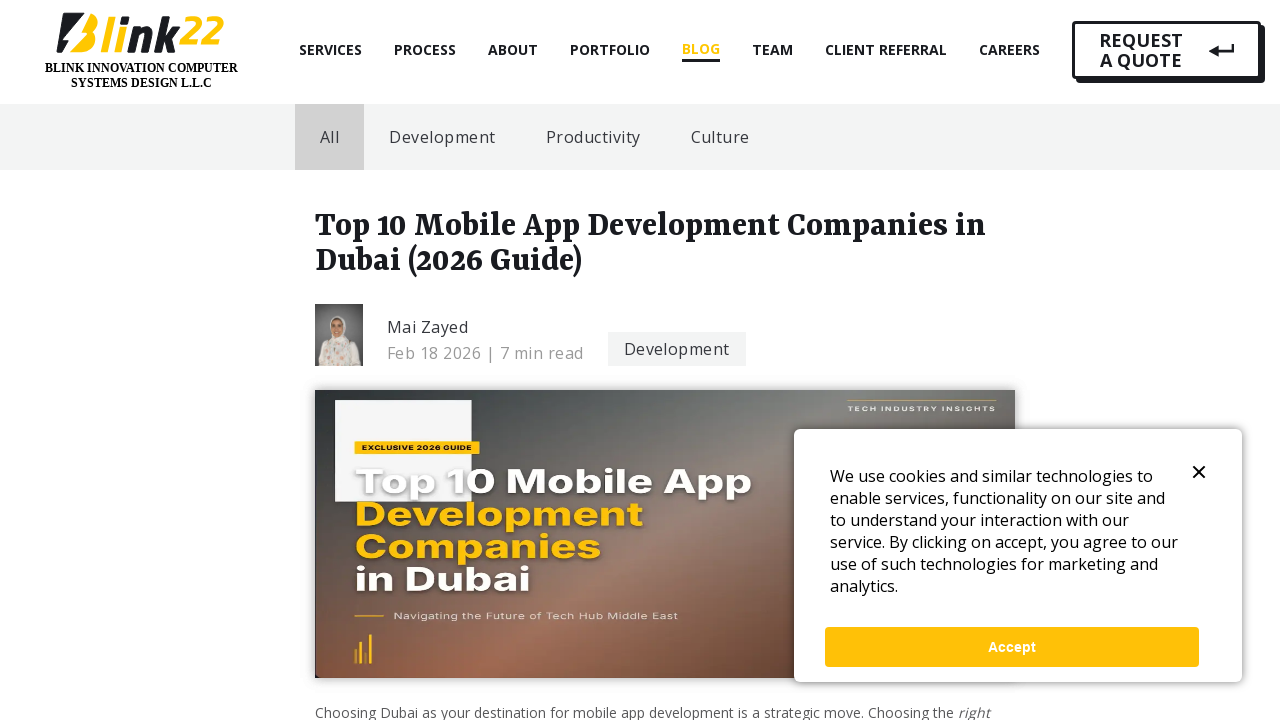

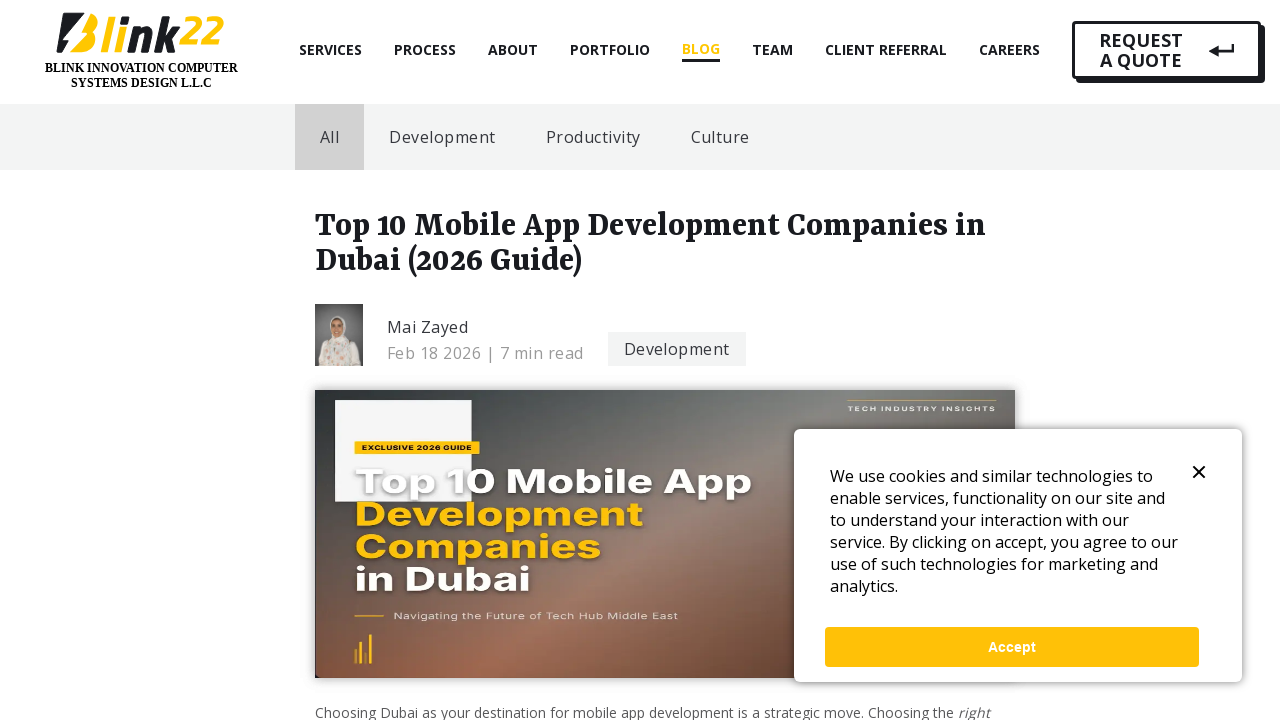